Navigates to Walmart website and verifies the page loads by checking the title

Starting URL: https://walmart.com

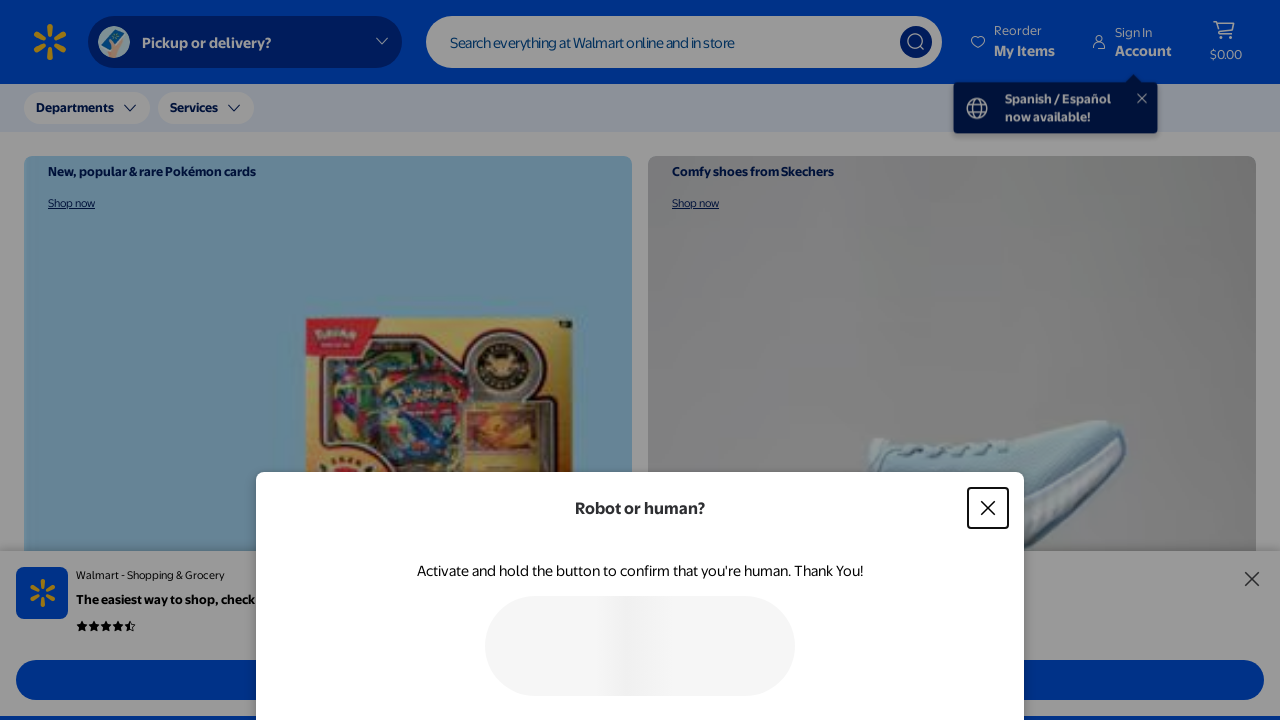

Waited for page to reach domcontentloaded state
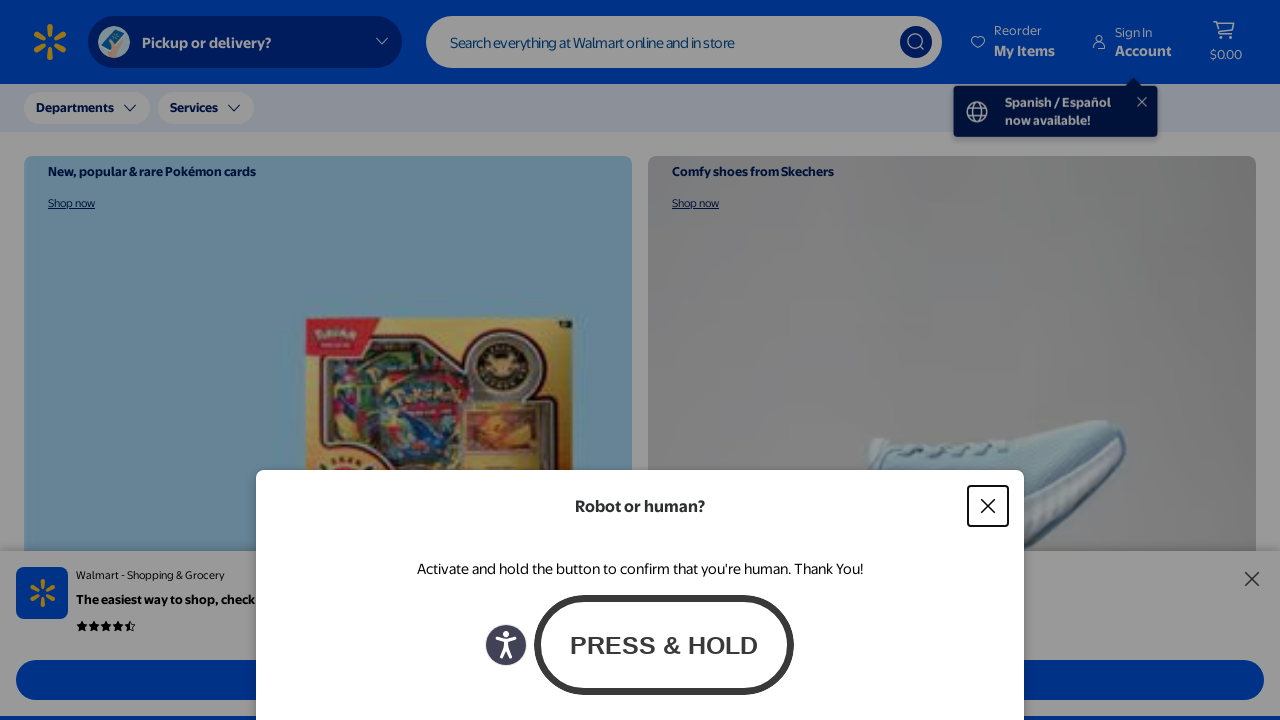

Retrieved page title: Walmart | Save Money. Live better.
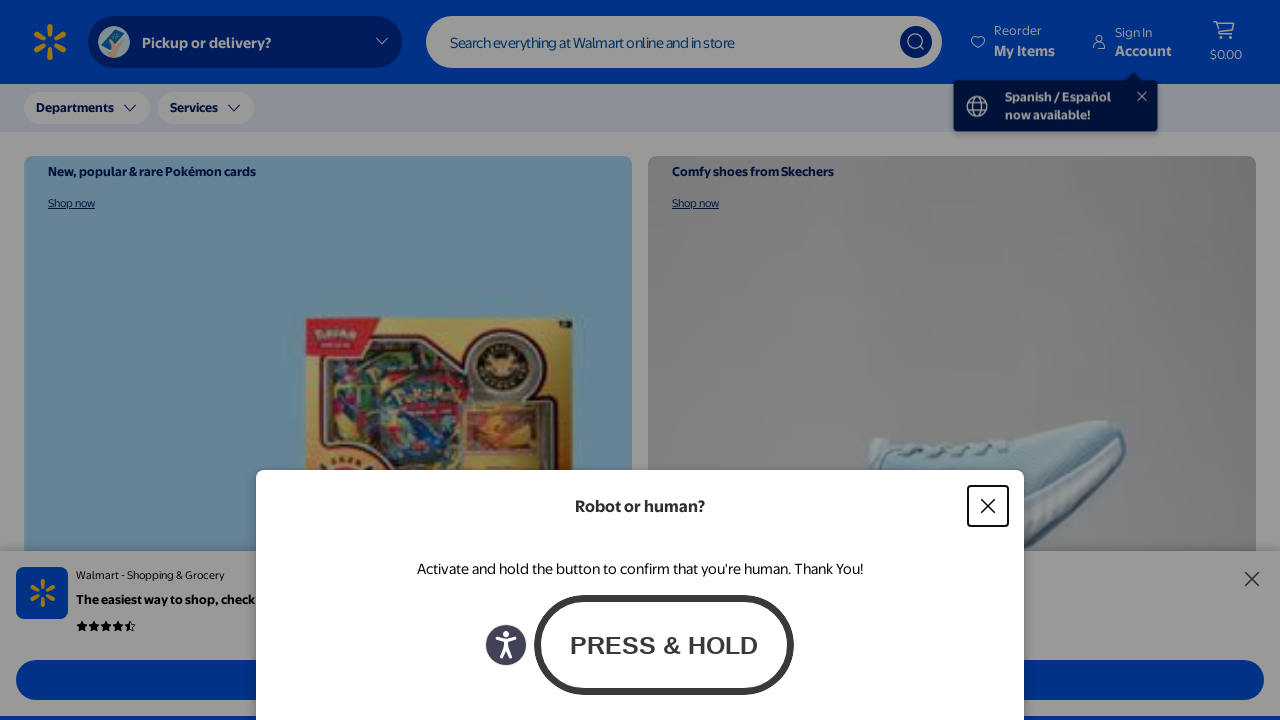

Verified page title contains 'walmart'
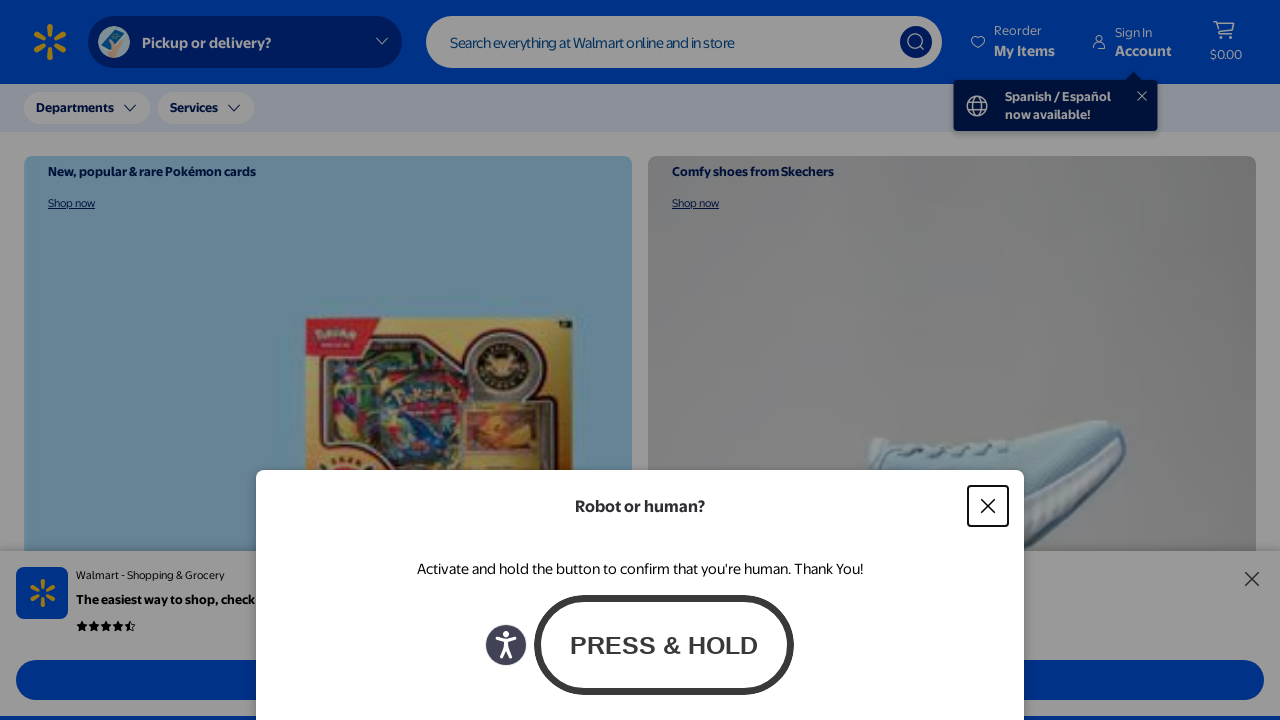

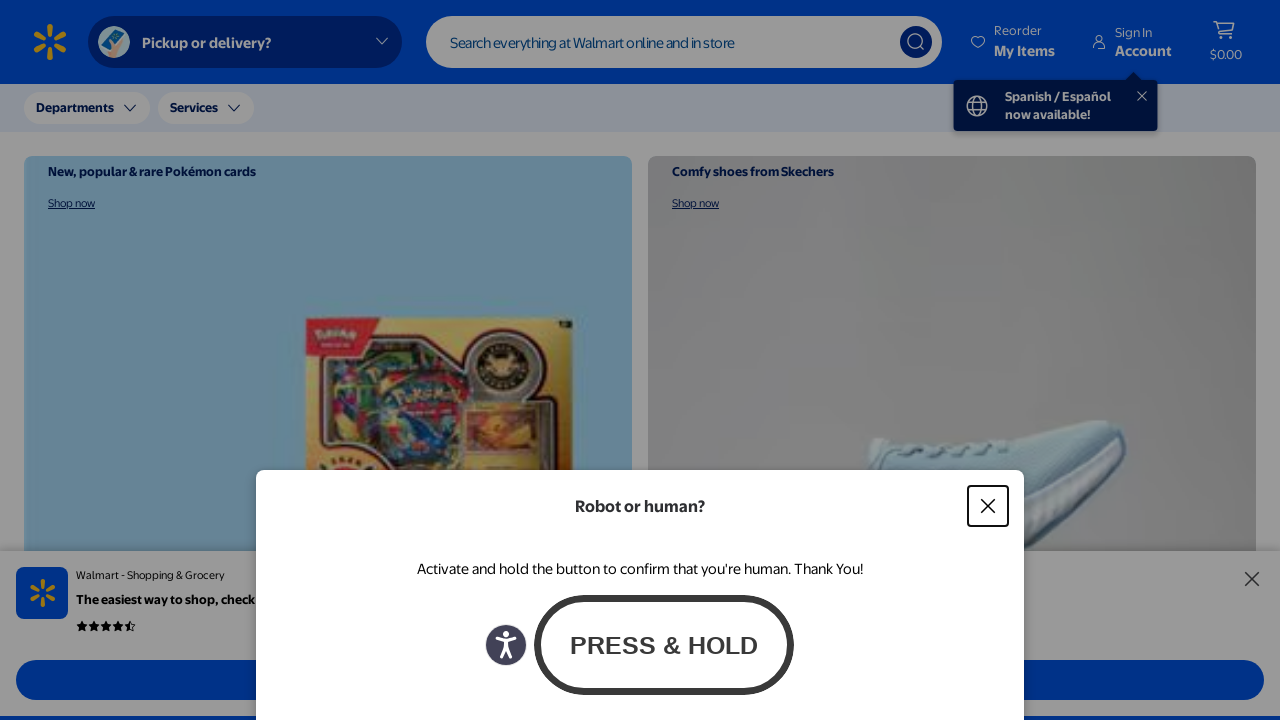